Tests accepting a JavaScript confirmation dialog and verifies the result message

Starting URL: https://the-internet.herokuapp.com/javascript_alerts

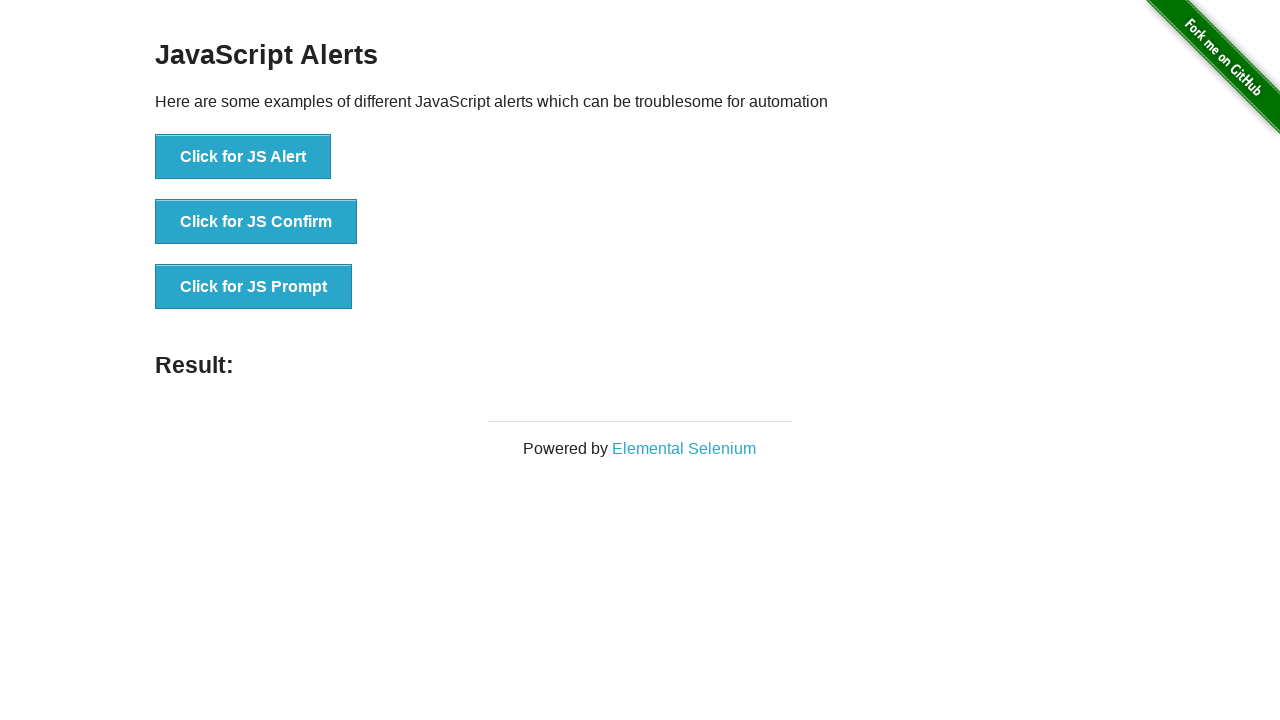

Set up dialog handler to accept confirmation dialogs
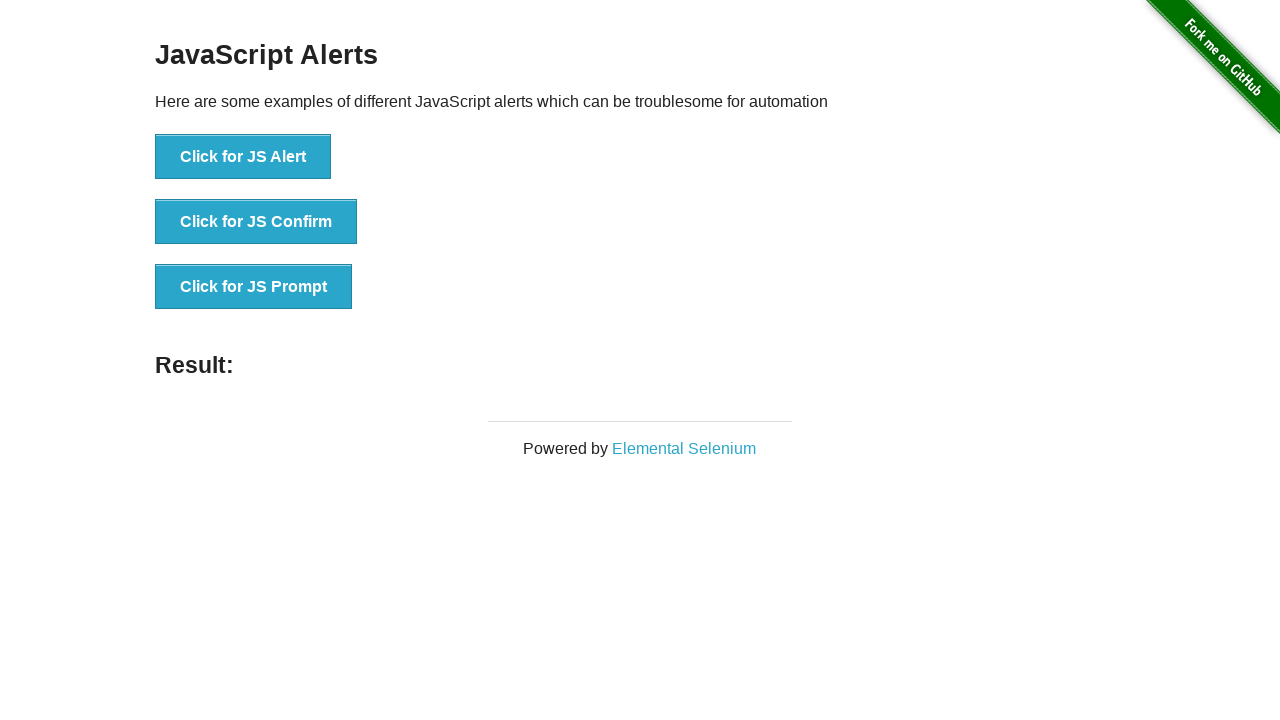

Clicked the confirmation dialog button at (256, 222) on xpath=//button[@onclick='jsConfirm()']
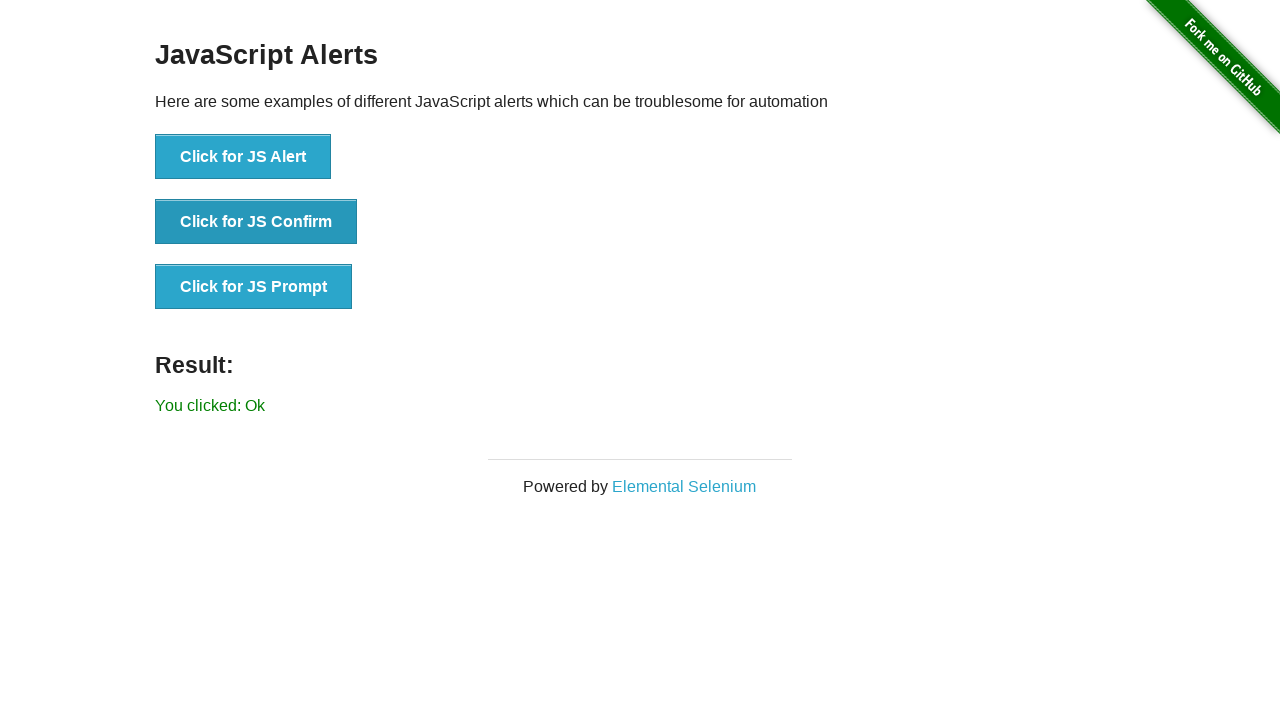

Verified 'You clicked: Ok' result message appeared after accepting dialog
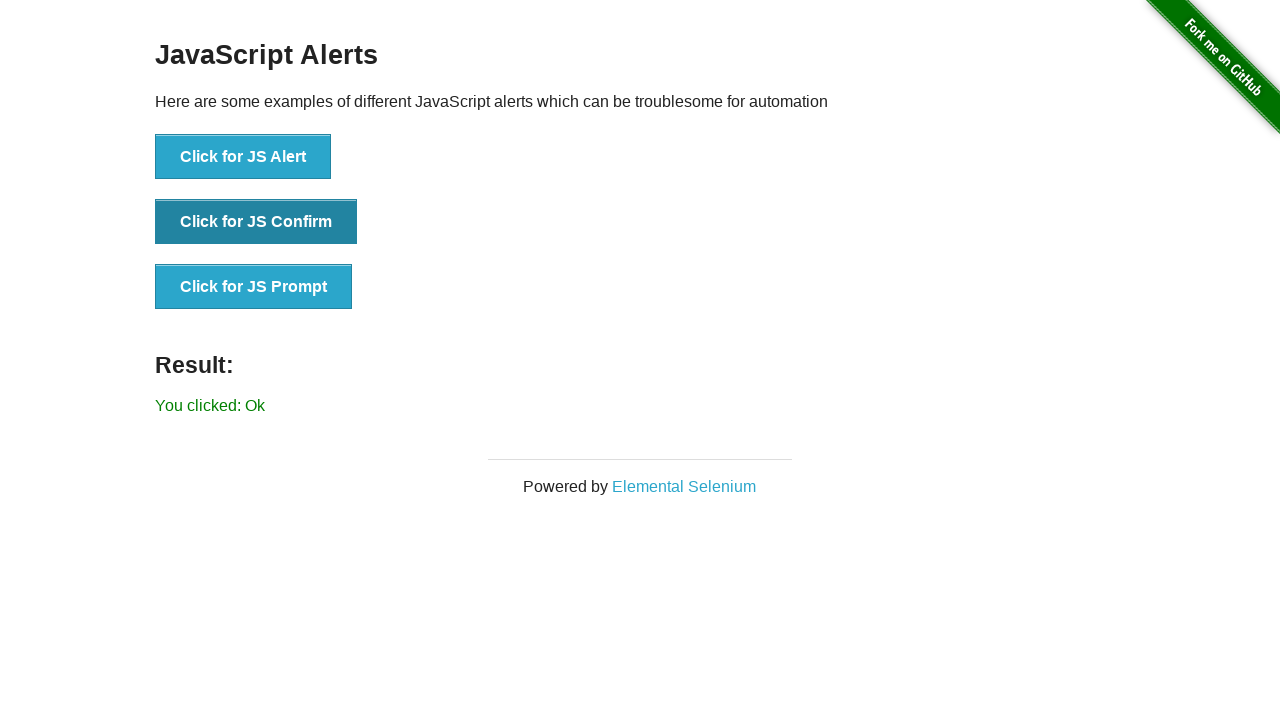

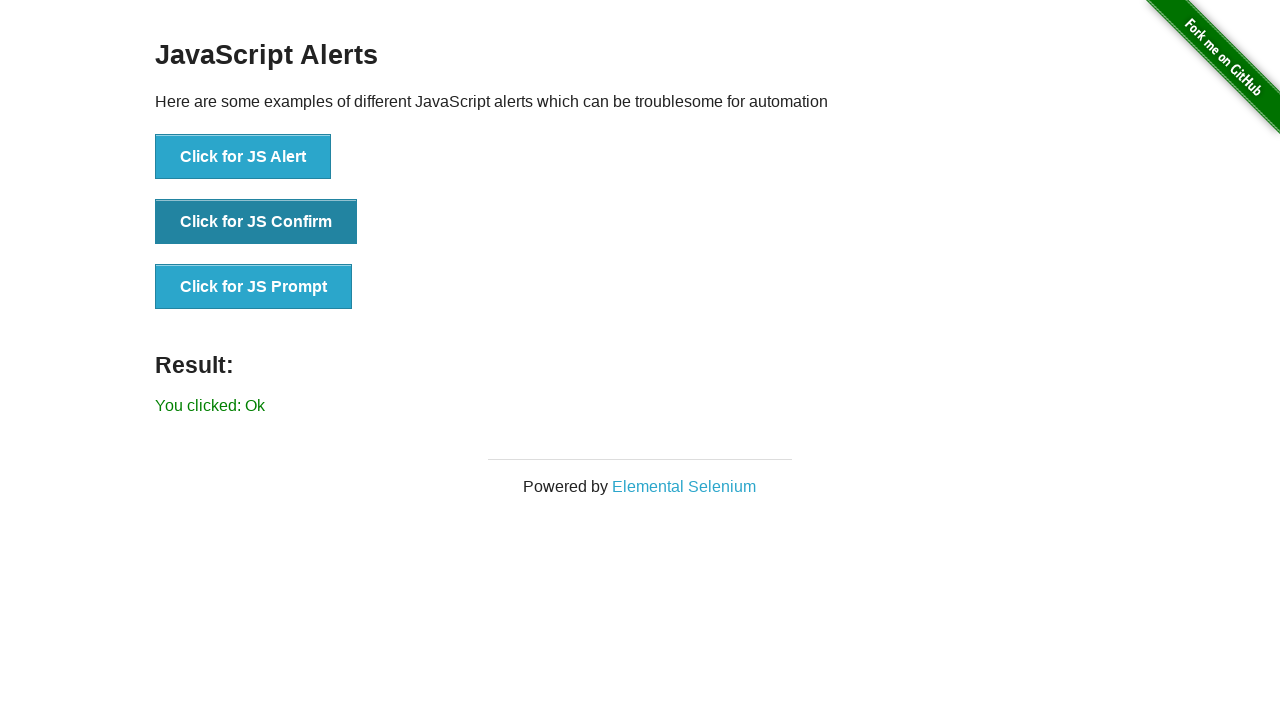